Tests a slow calculator application by clearing the delay input, setting a 4-second delay, clicking calculator buttons to compute 7 + 8, and verifying the result displays "15".

Starting URL: https://bonigarcia.dev/selenium-webdriver-java/slow-calculator.html

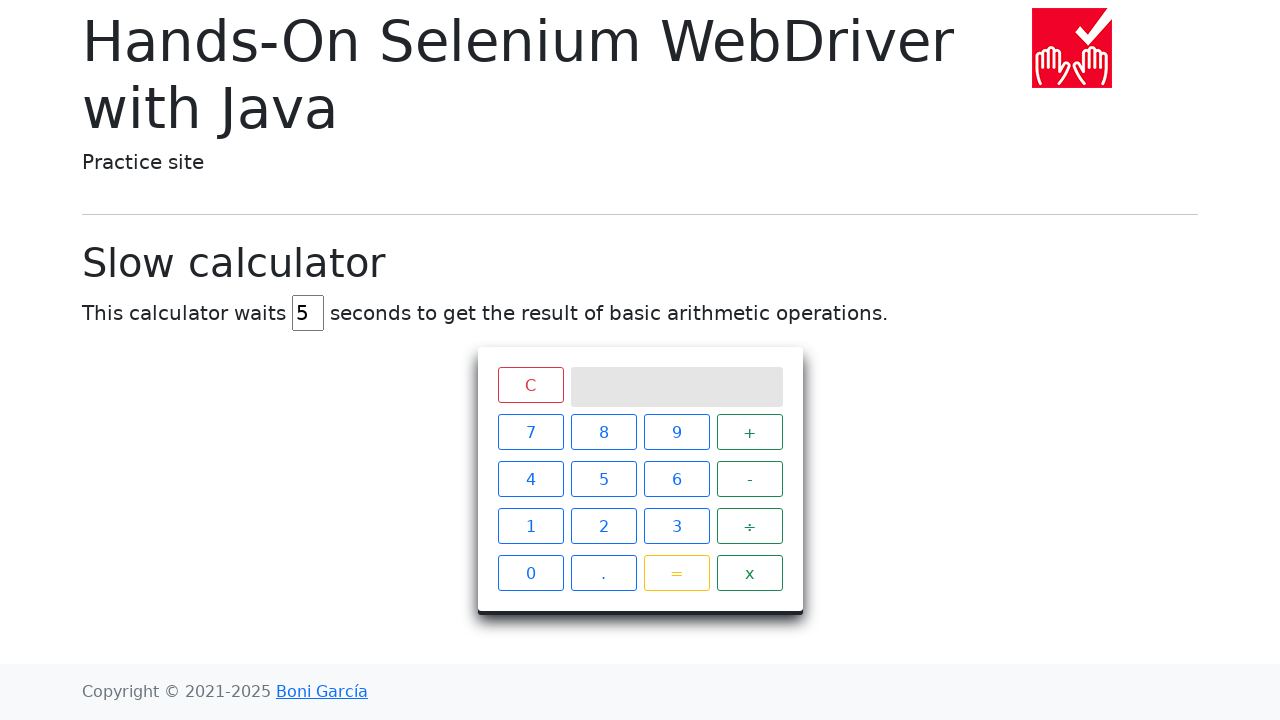

Cleared the delay input field on input#delay
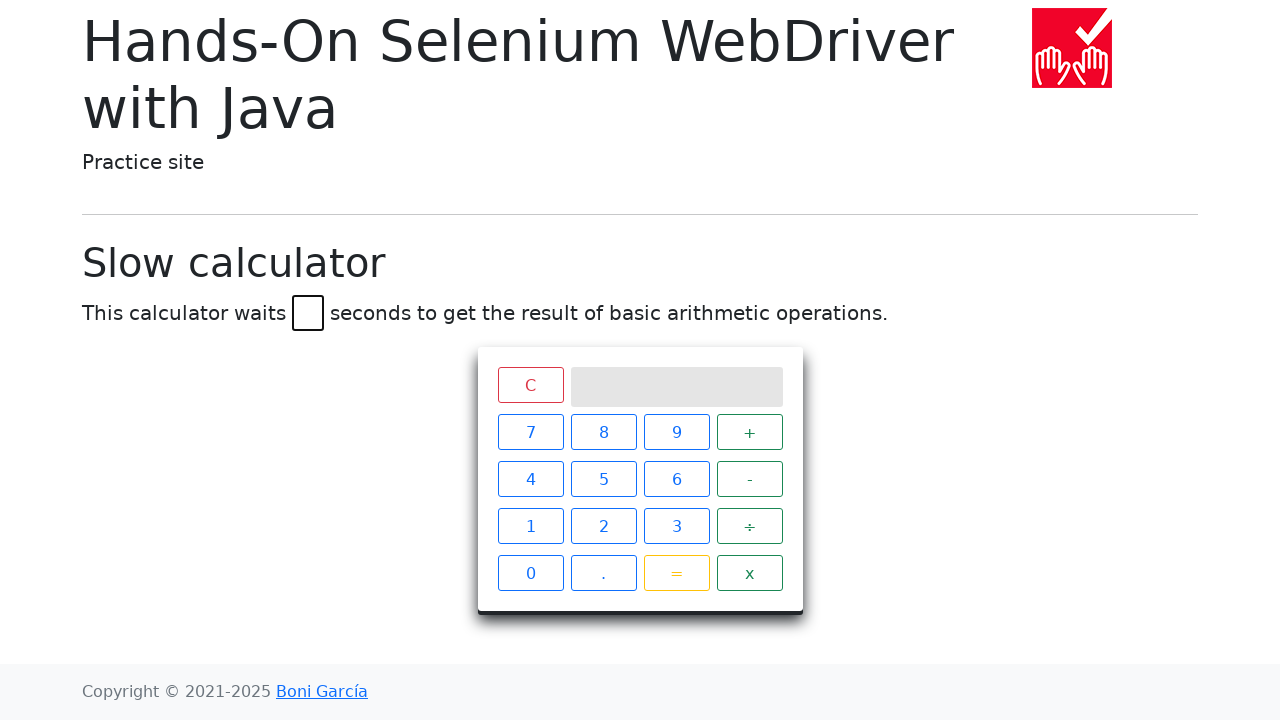

Set delay to 4 seconds on input#delay
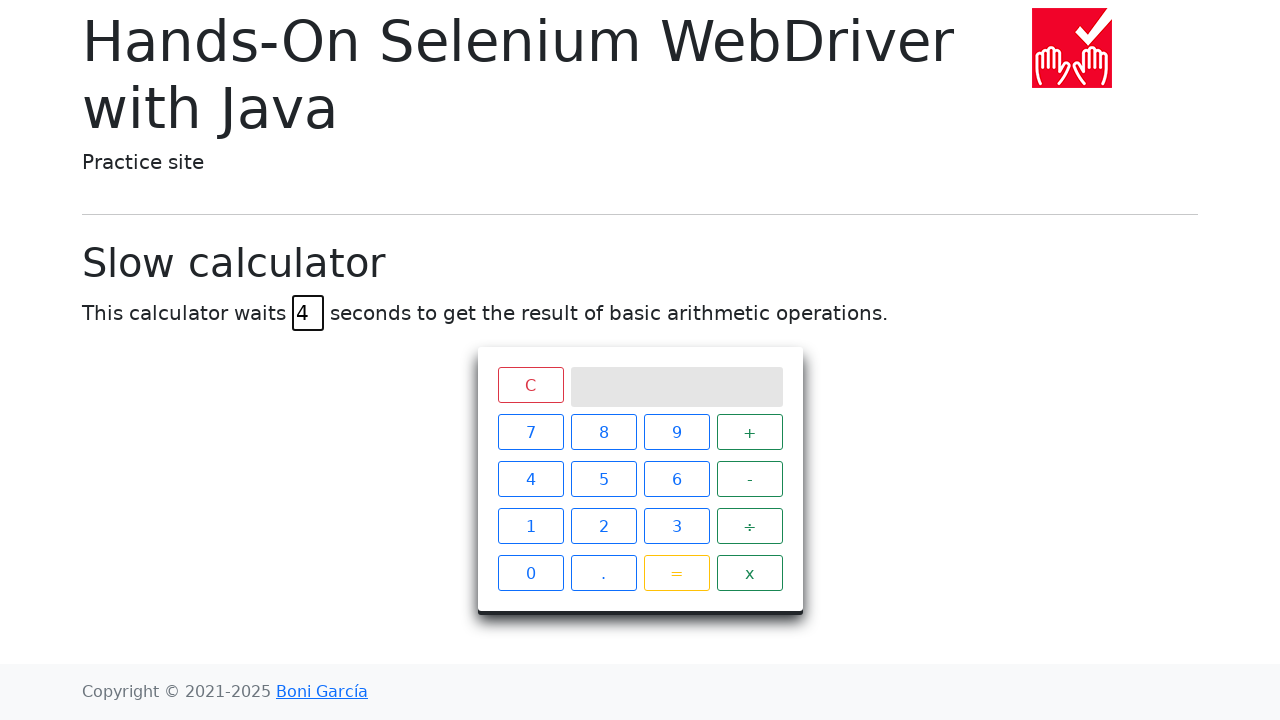

Clicked button 7 at (530, 432) on xpath=/html/body/main/div/div[4]/div/div/div[2]/span[1]
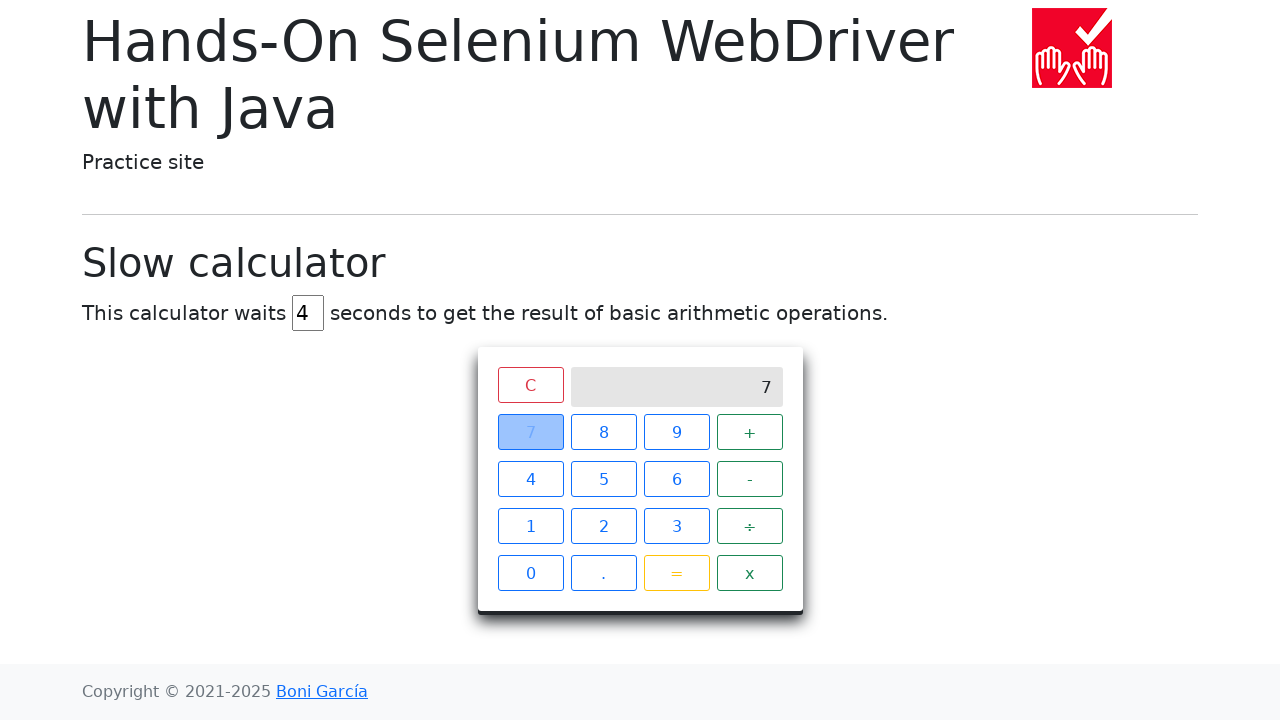

Clicked button + (plus) at (750, 432) on xpath=/html/body/main/div/div[4]/div/div/div[2]/span[4]
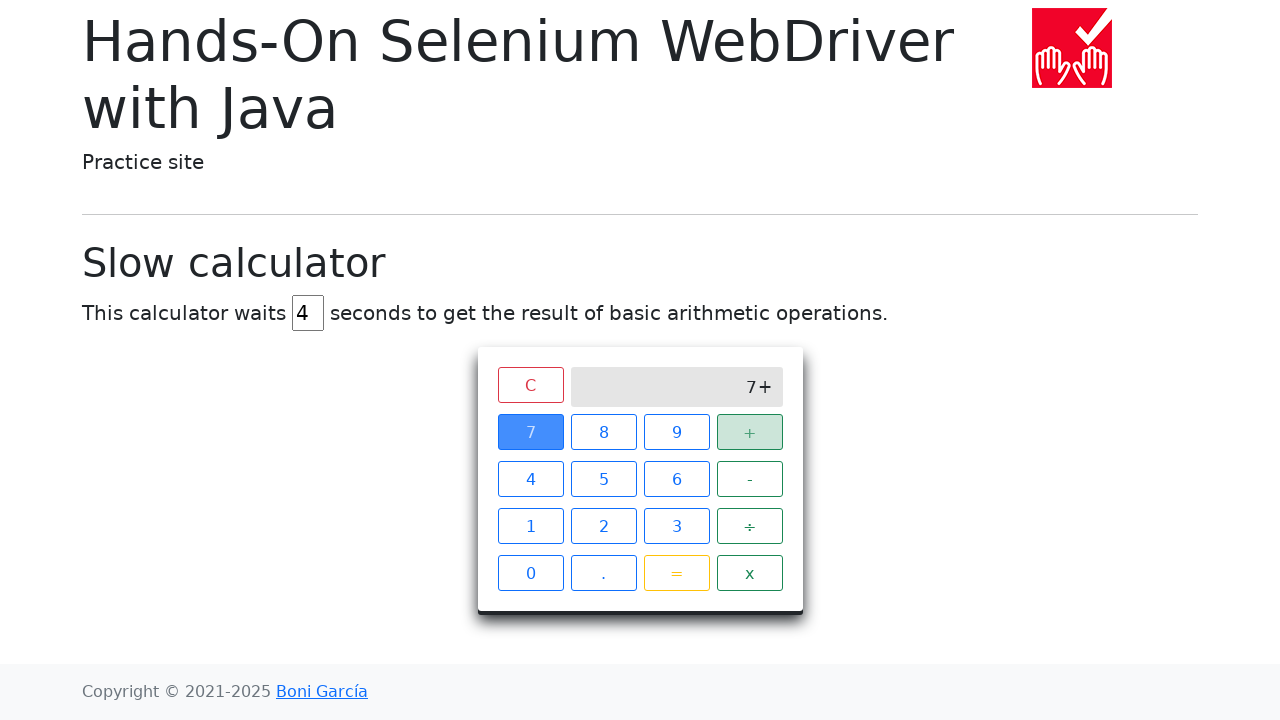

Clicked button 8 at (604, 432) on xpath=/html/body/main/div/div[4]/div/div/div[2]/span[2]
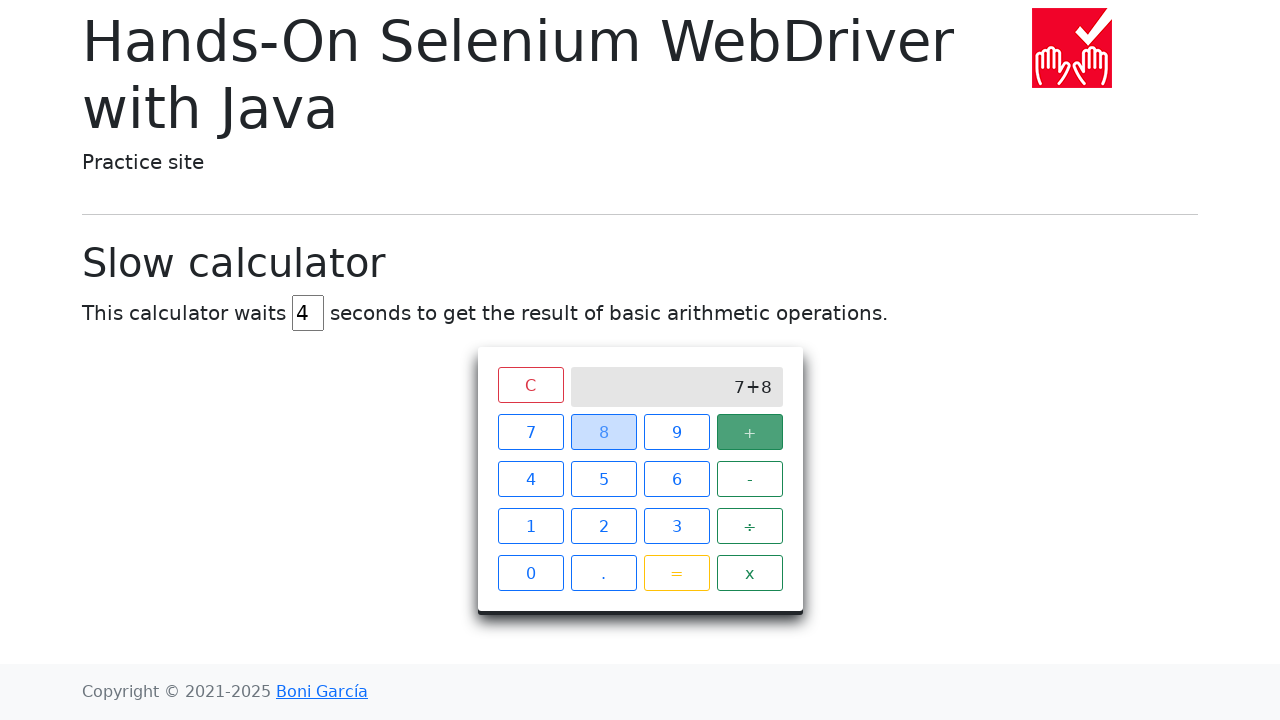

Clicked button = (equals) at (676, 573) on xpath=/html/body/main/div/div[4]/div/div/div[2]/span[15]
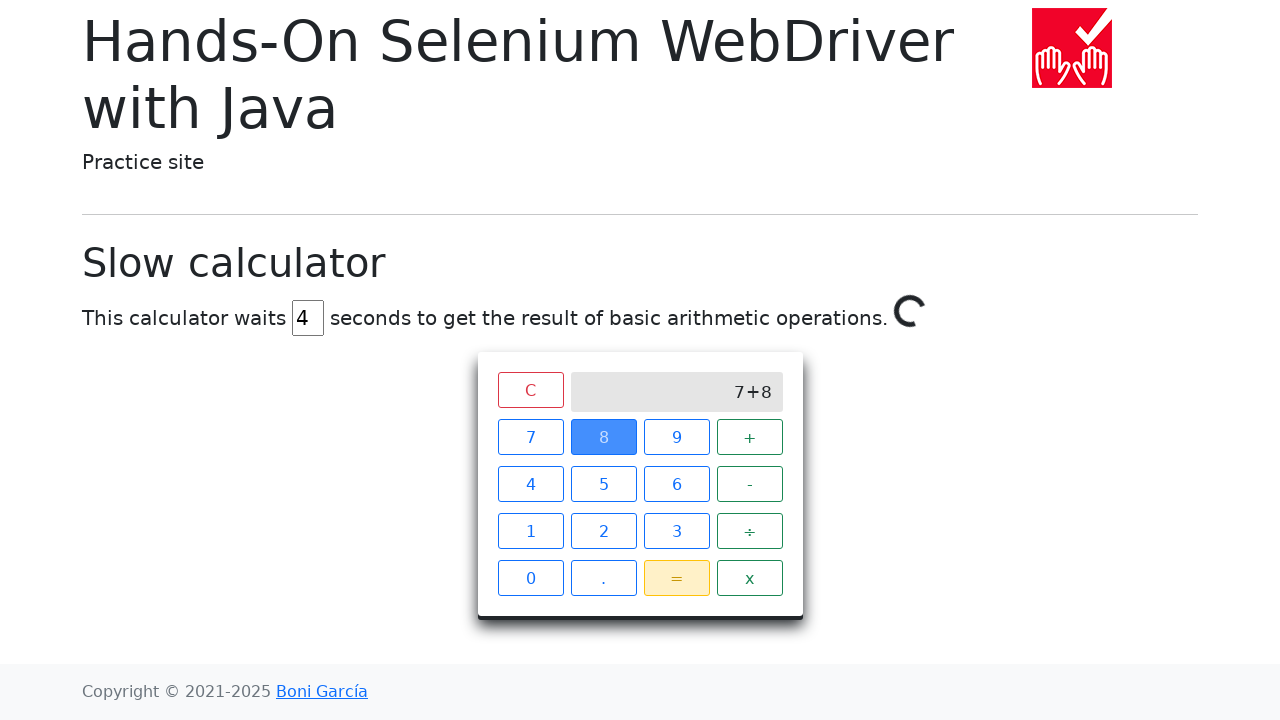

Verified calculation result displays '15' after 4-second delay
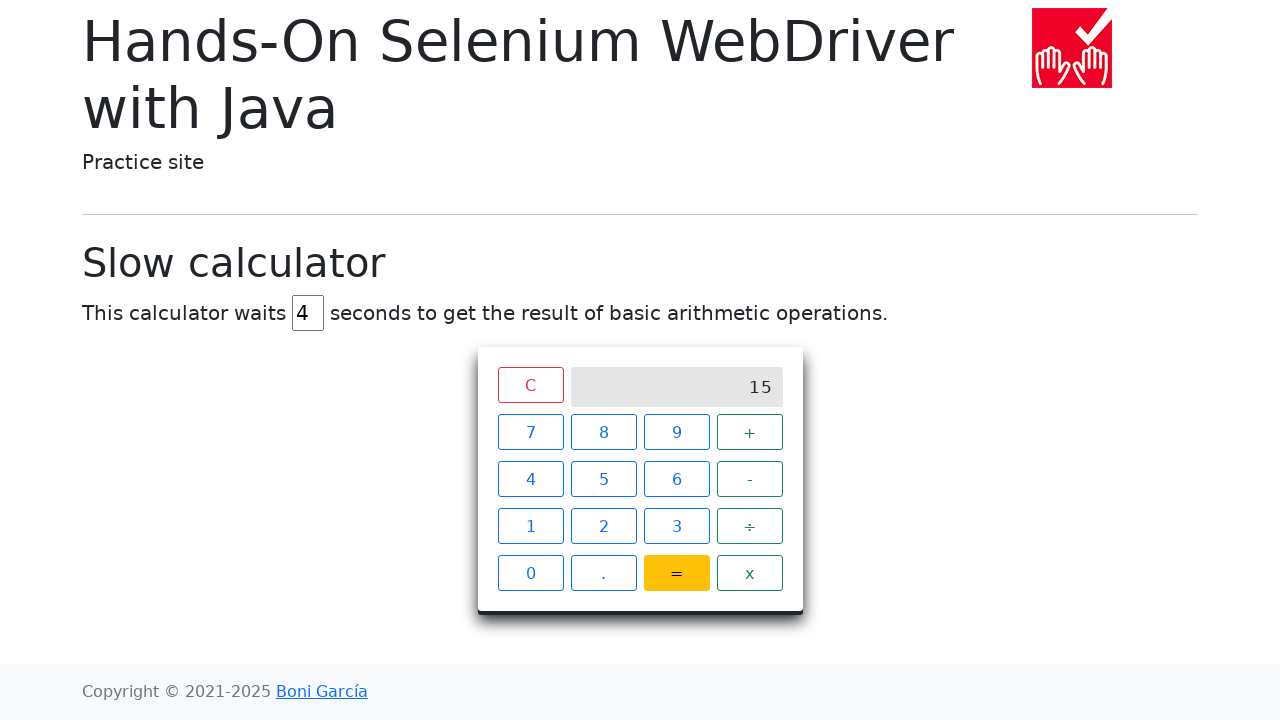

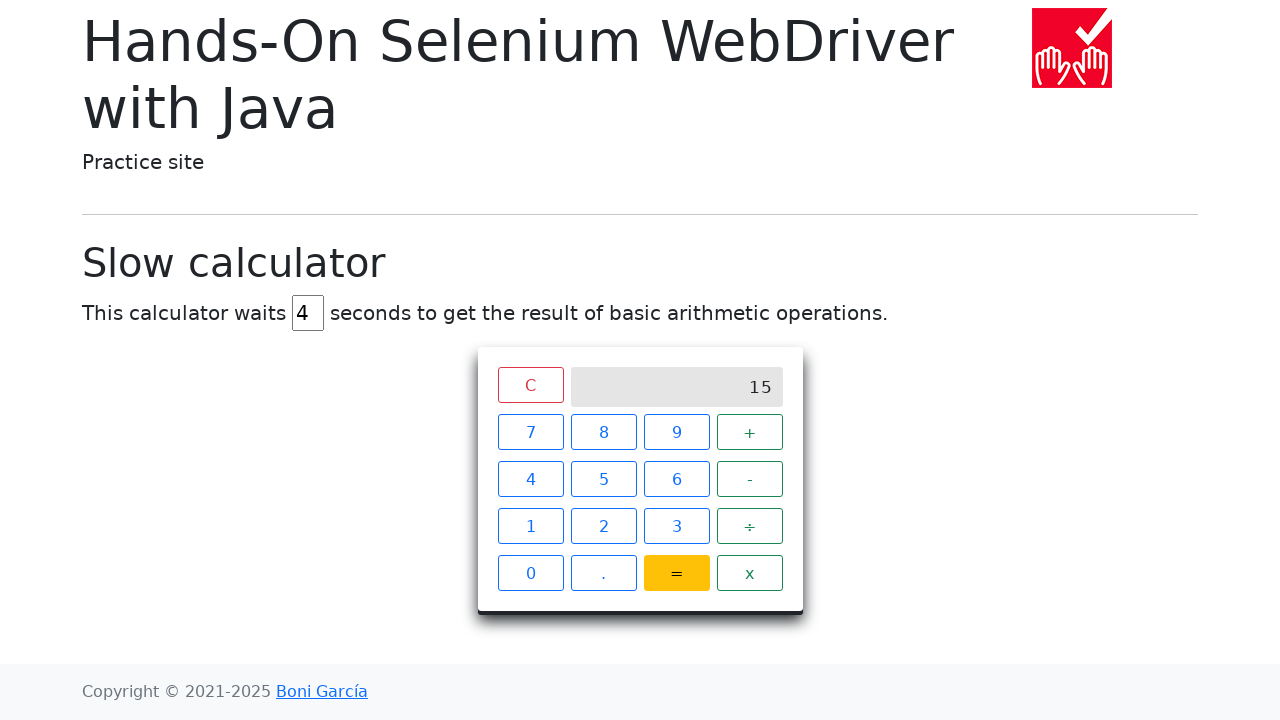